Tests a web form by verifying the page title, filling a text input with "Selenium", clicking the submit button, and verifying the success message

Starting URL: https://www.selenium.dev/selenium/web/web-form.html

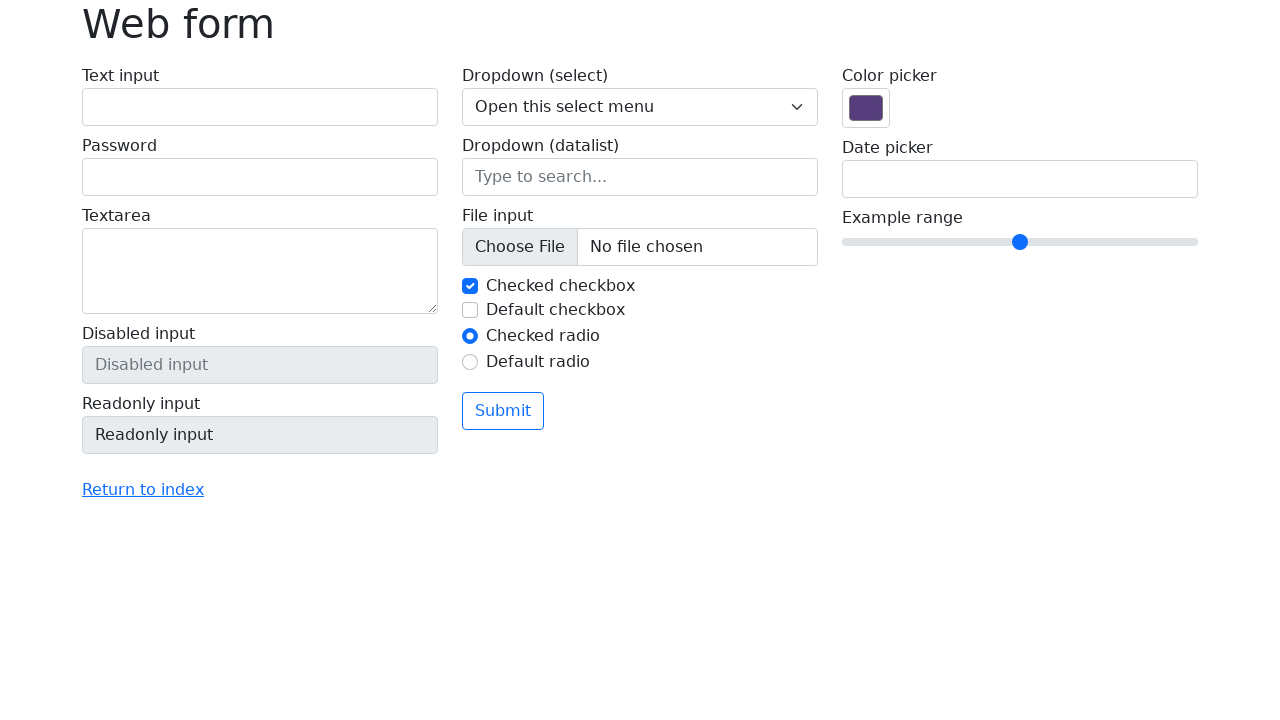

Verified page title is 'Web form'
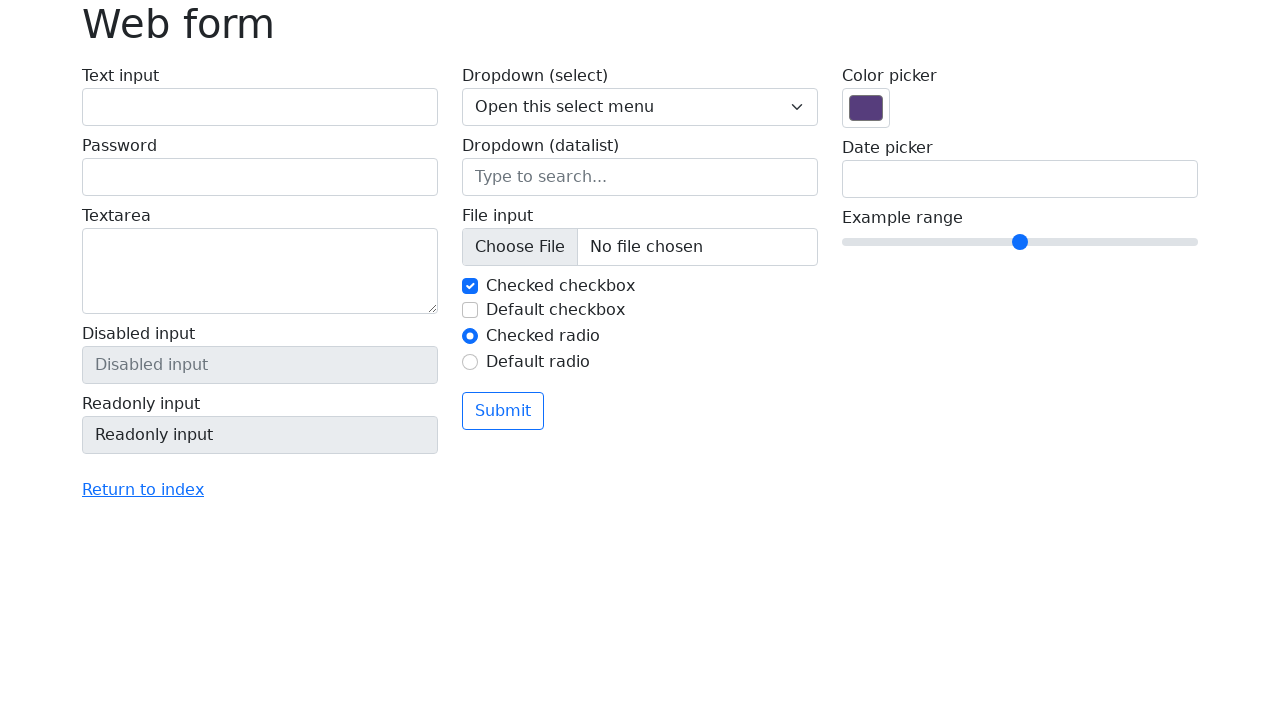

Filled text input with 'Selenium' on input[name='my-text']
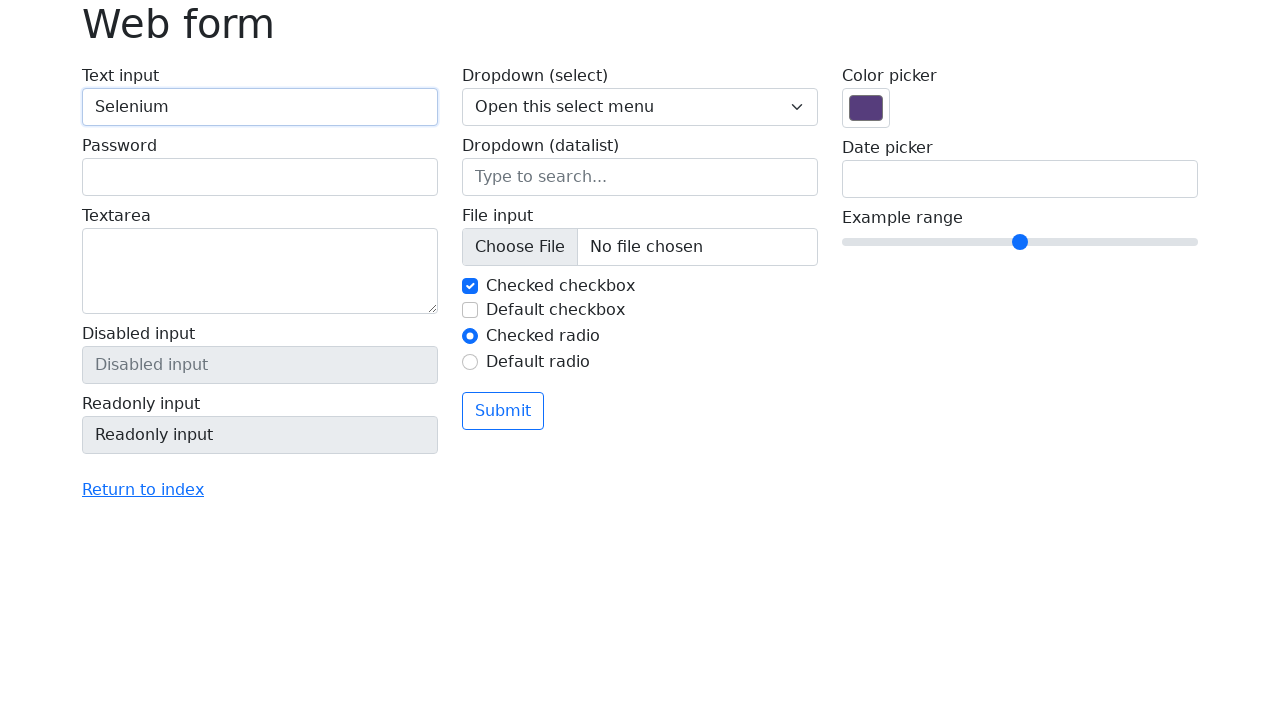

Clicked the submit button at (503, 411) on button
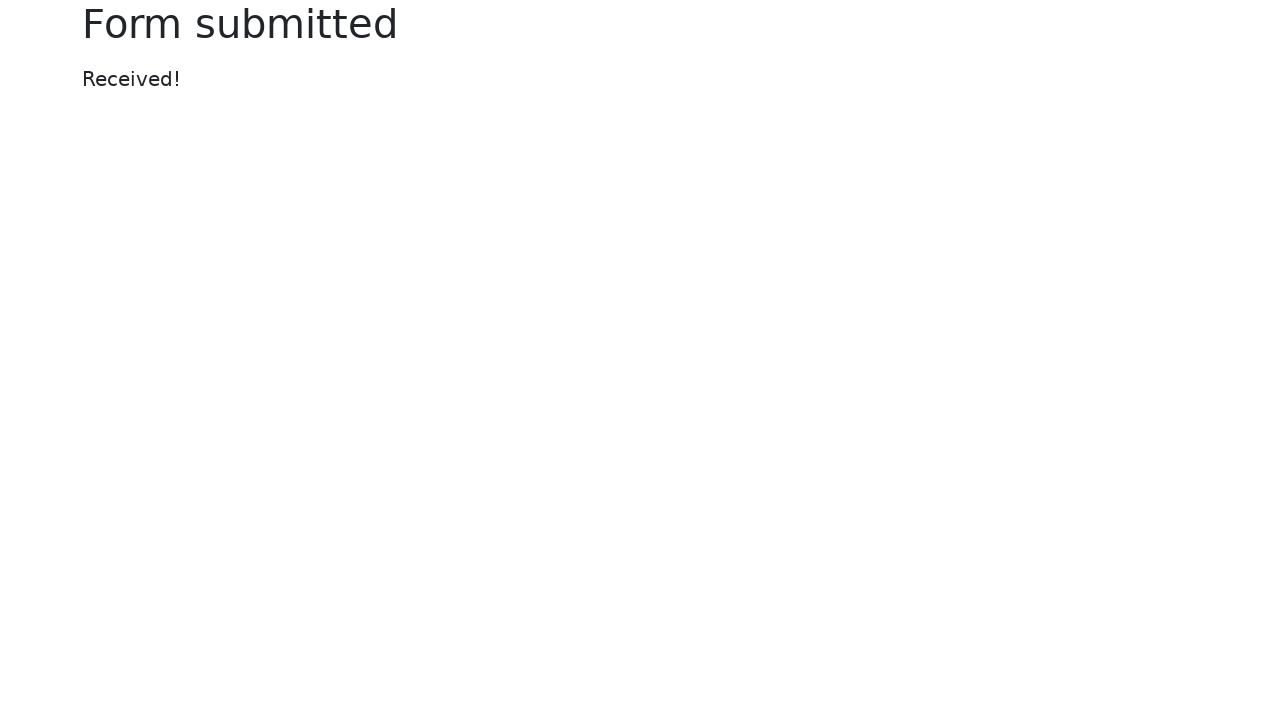

Waited for success message element to appear
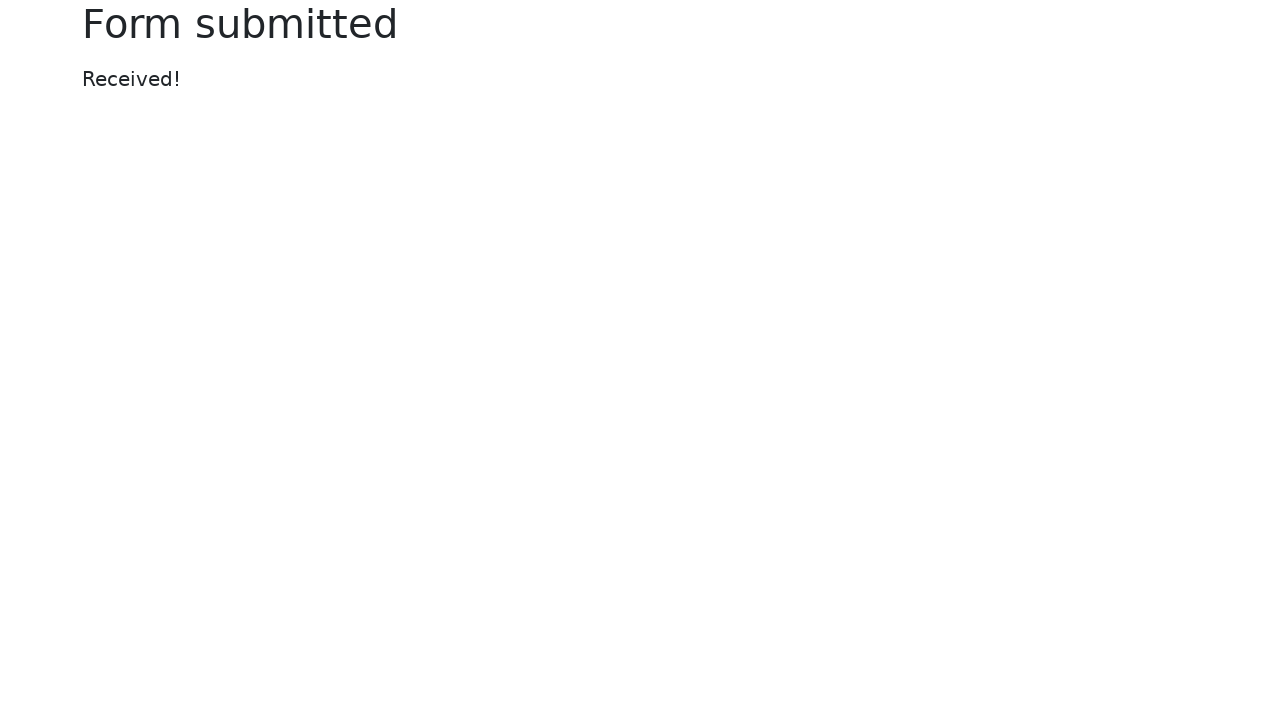

Verified success message text is 'Received!'
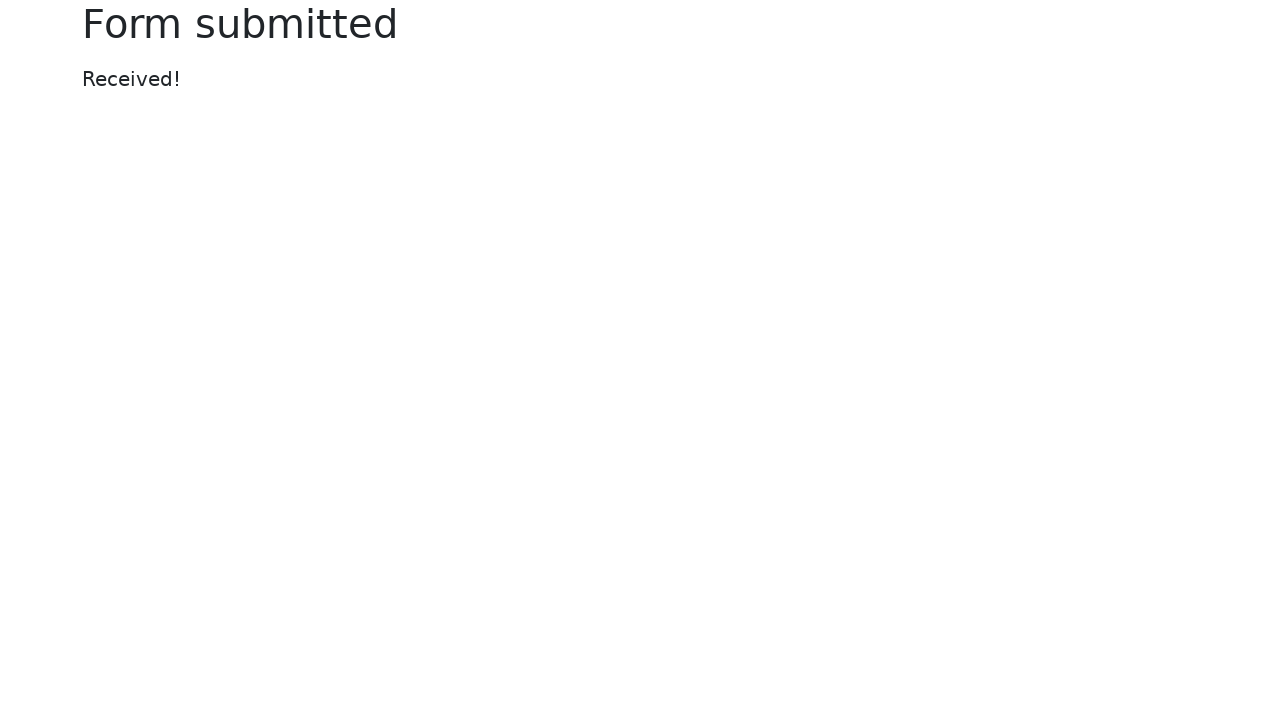

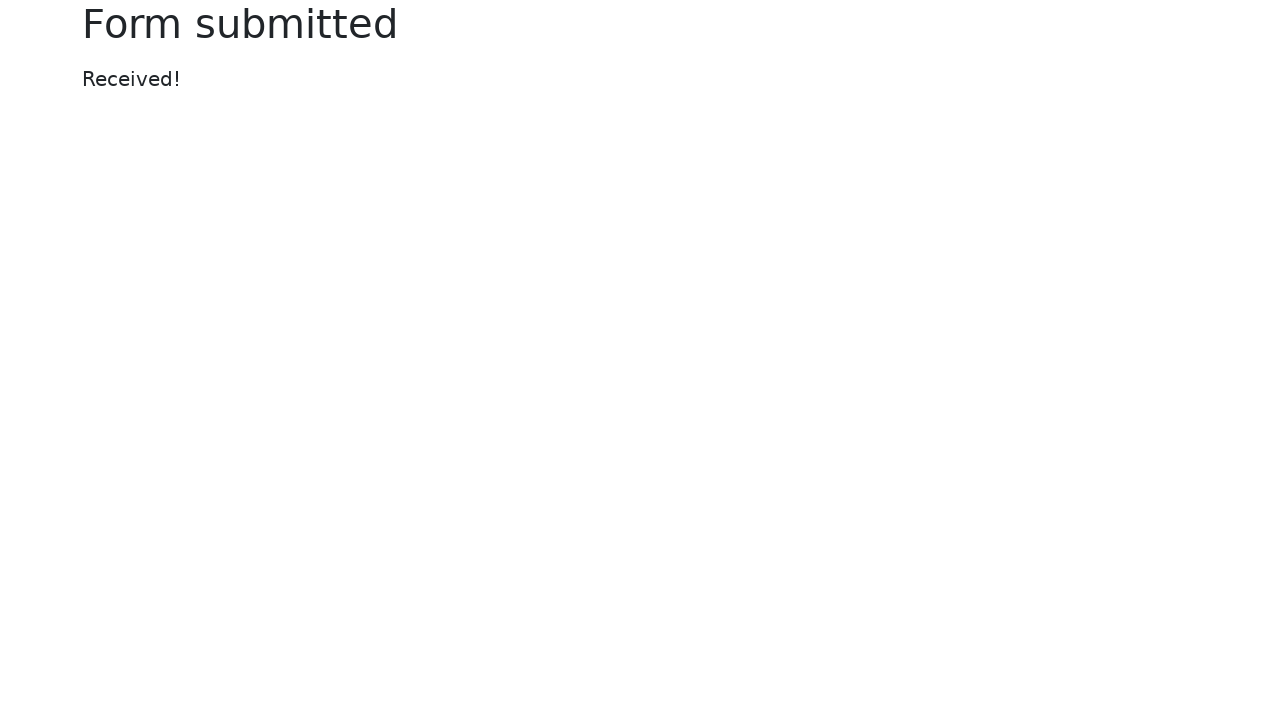